Tests JavaScript scrolling functionality by scrolling down to a specific link and then scrolling back up to another link on a large page

Starting URL: https://practice.cydeo.com/large

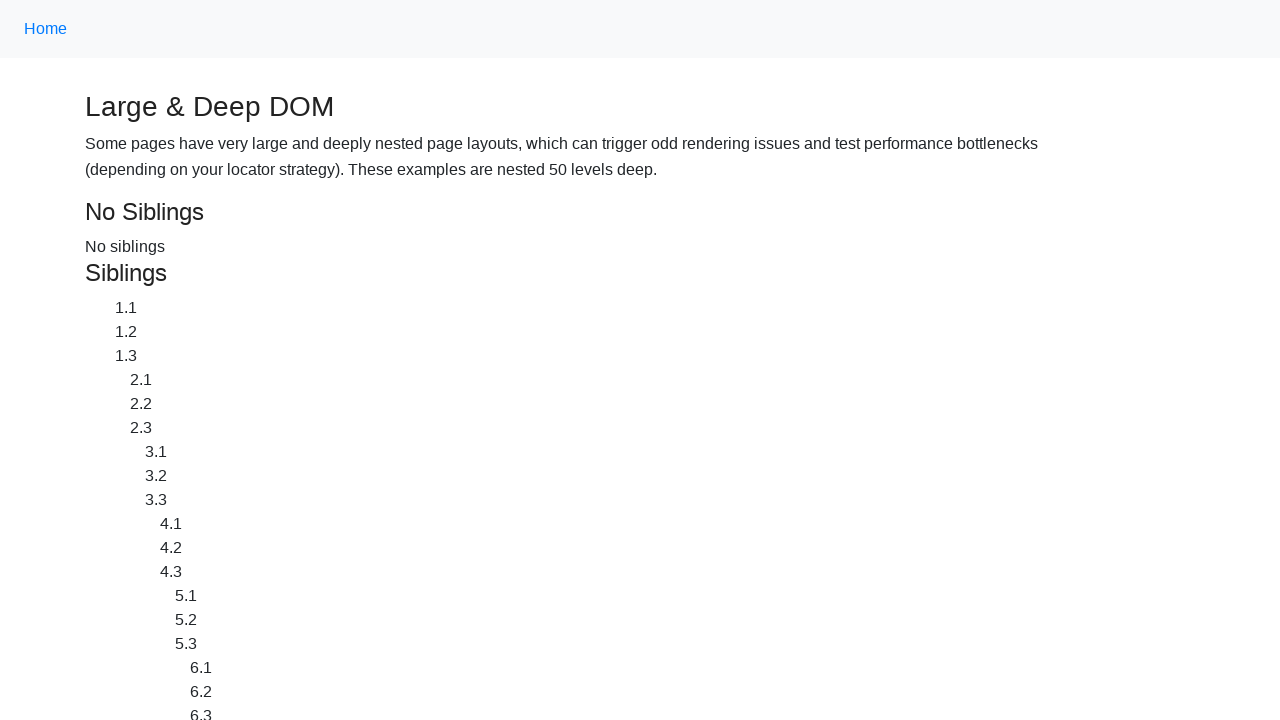

Located CYDEO link element
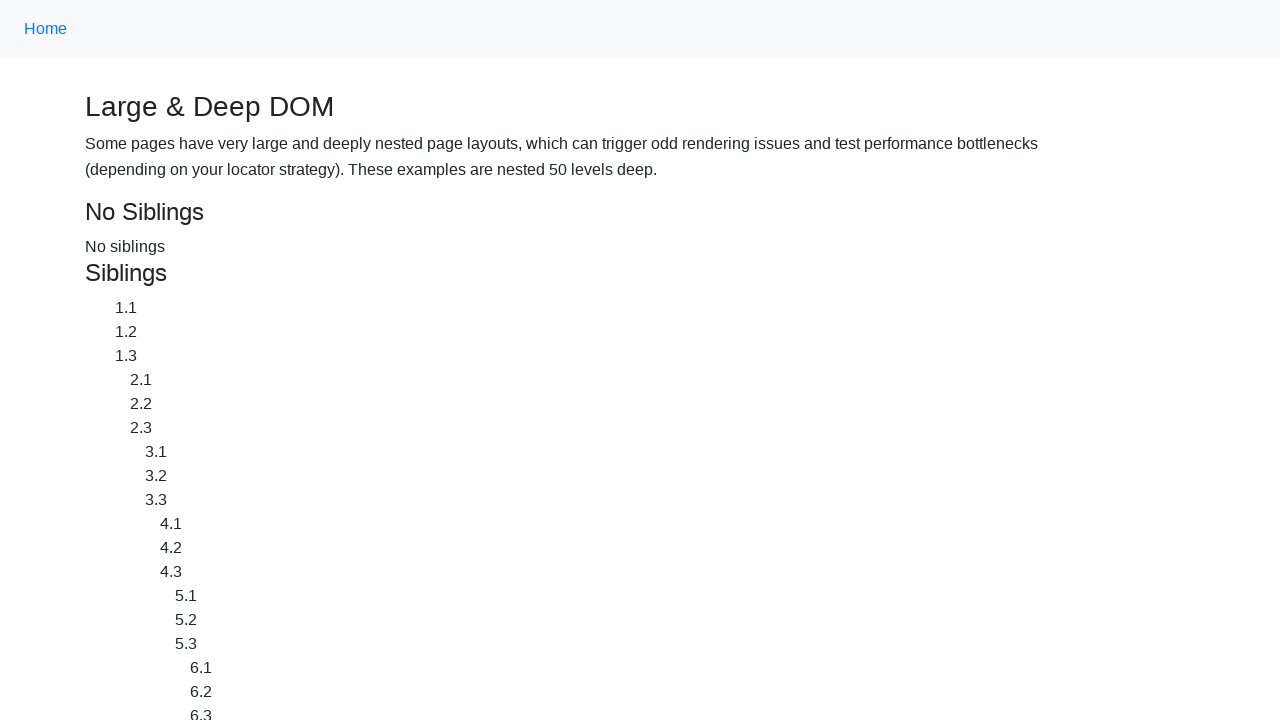

Located Home link element
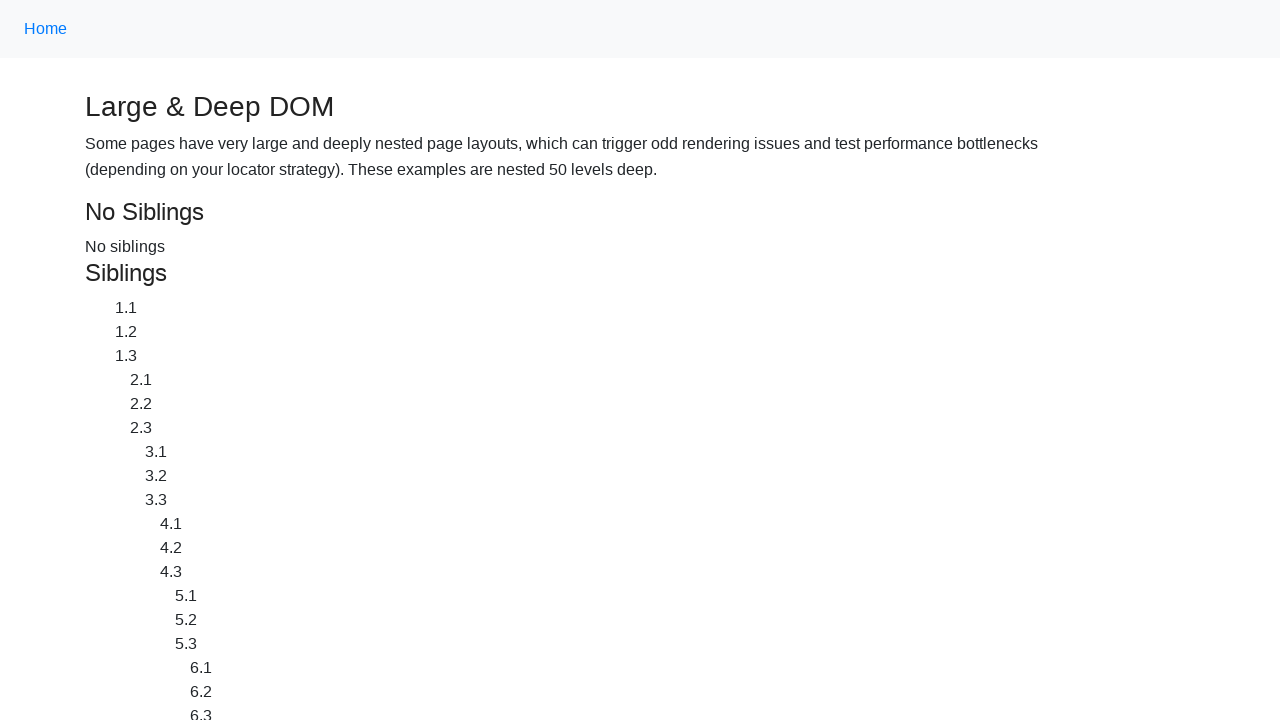

Scrolled down to CYDEO link using JavaScript
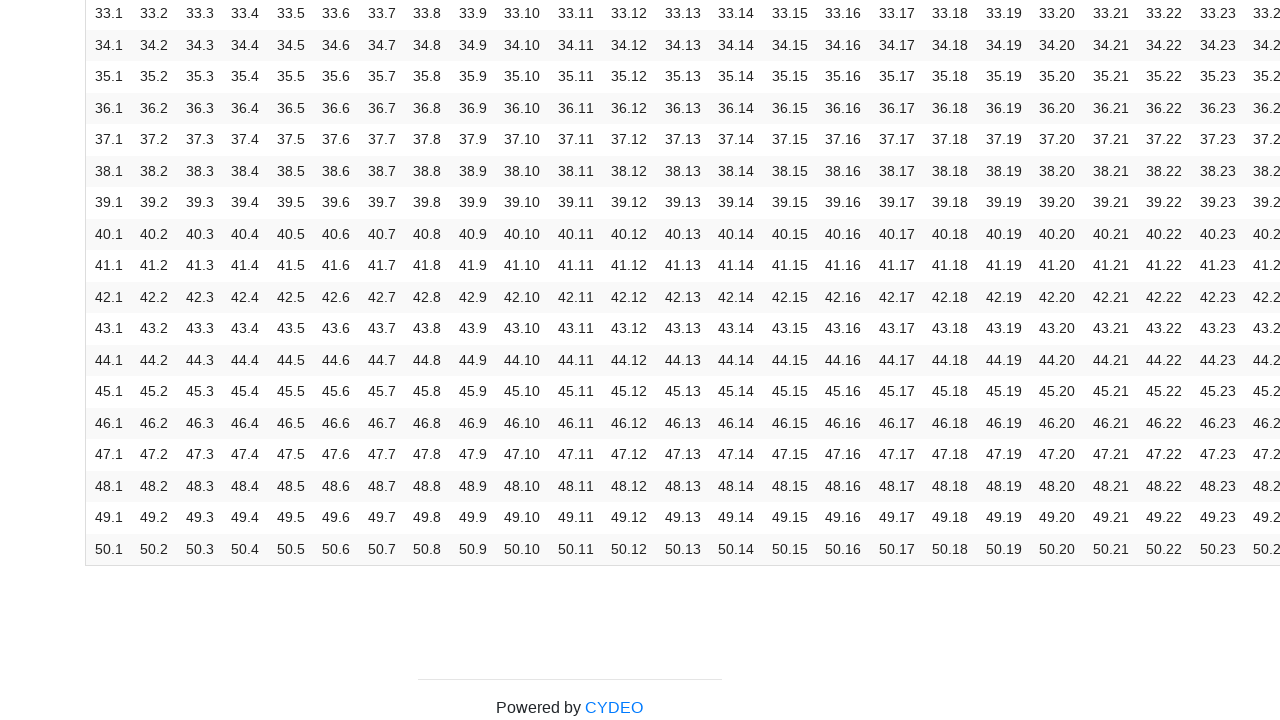

Waited 2 seconds for scroll to complete
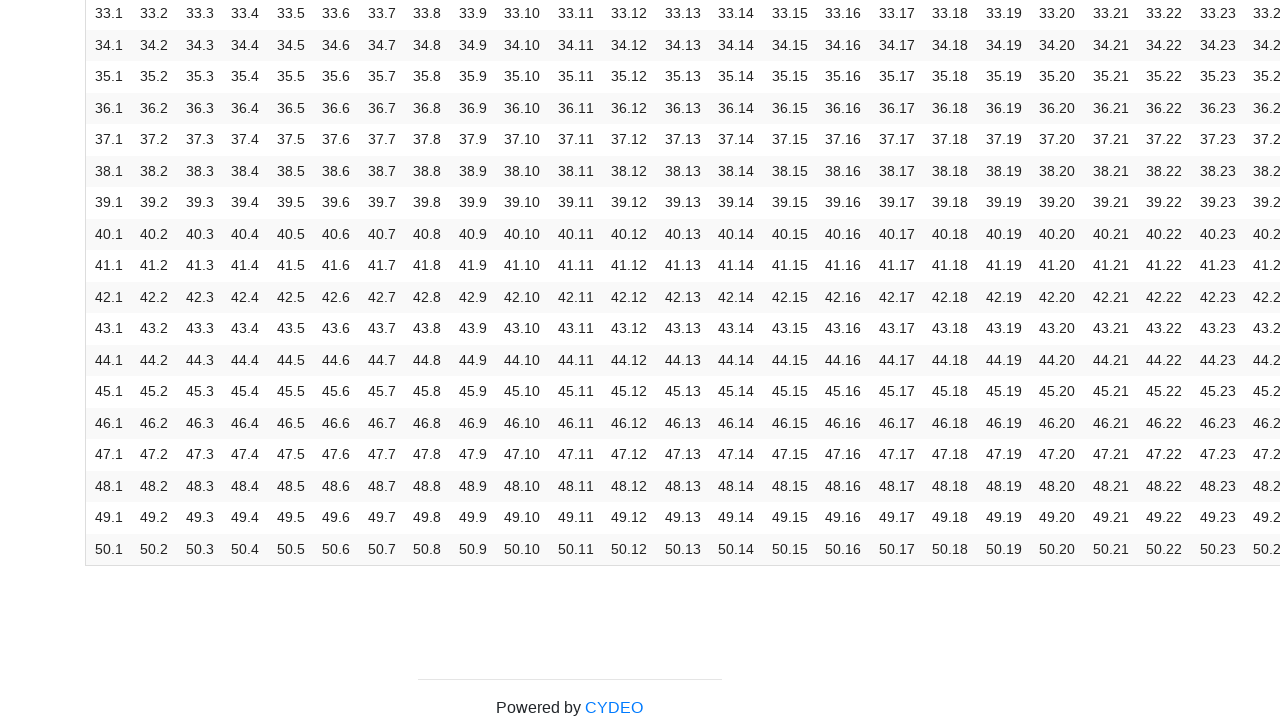

Scrolled up to Home link using JavaScript
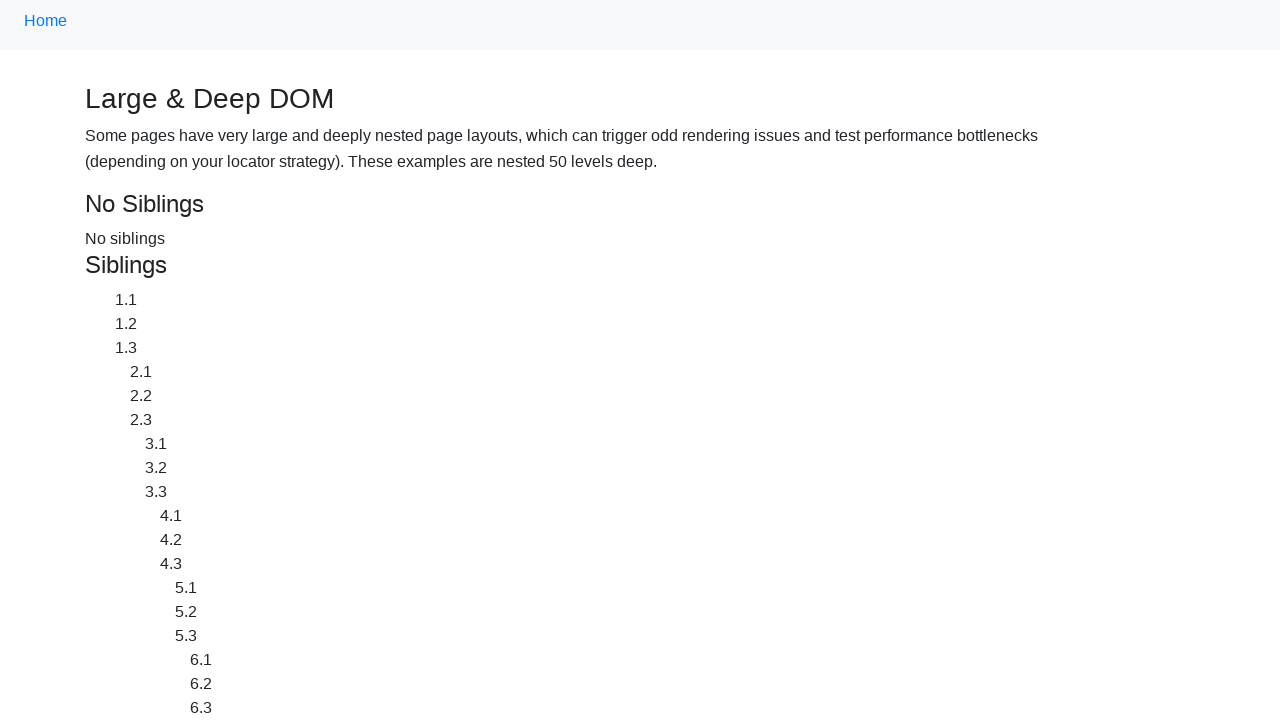

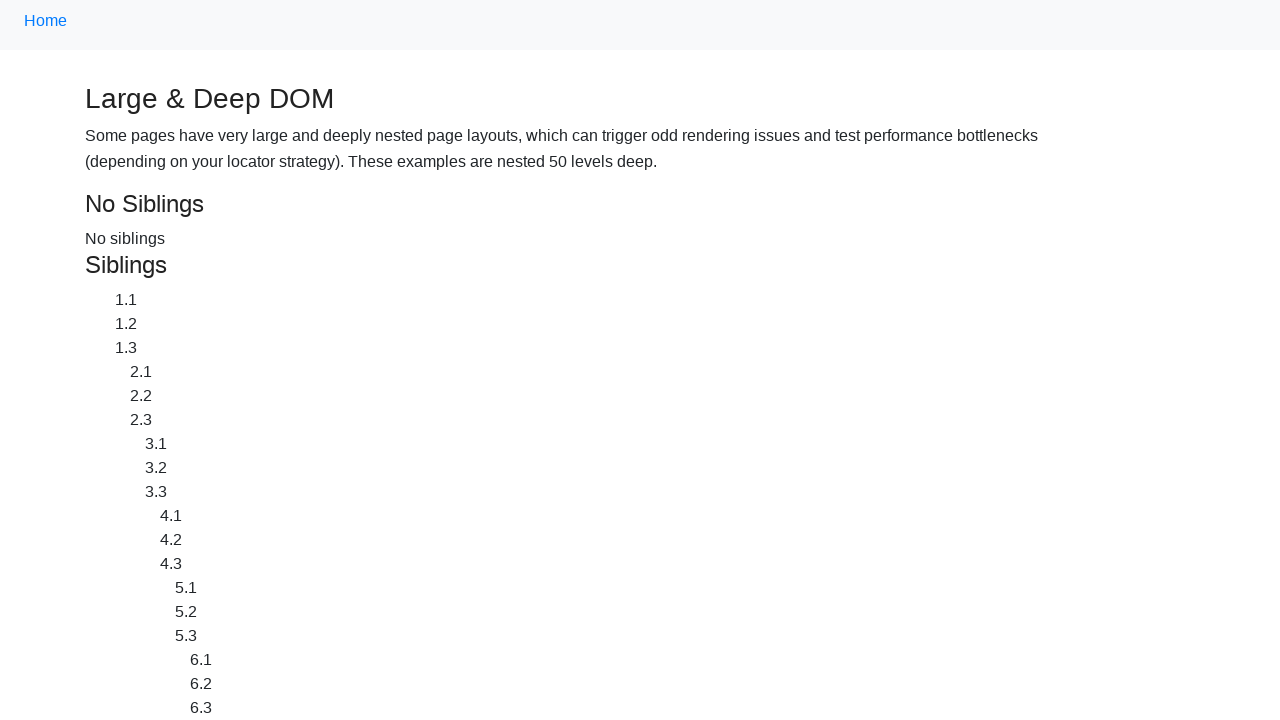